Tests navigation by clicking on the "Book Store Application" card and verifying the page header displays "Book Store"

Starting URL: https://demoqa.com/

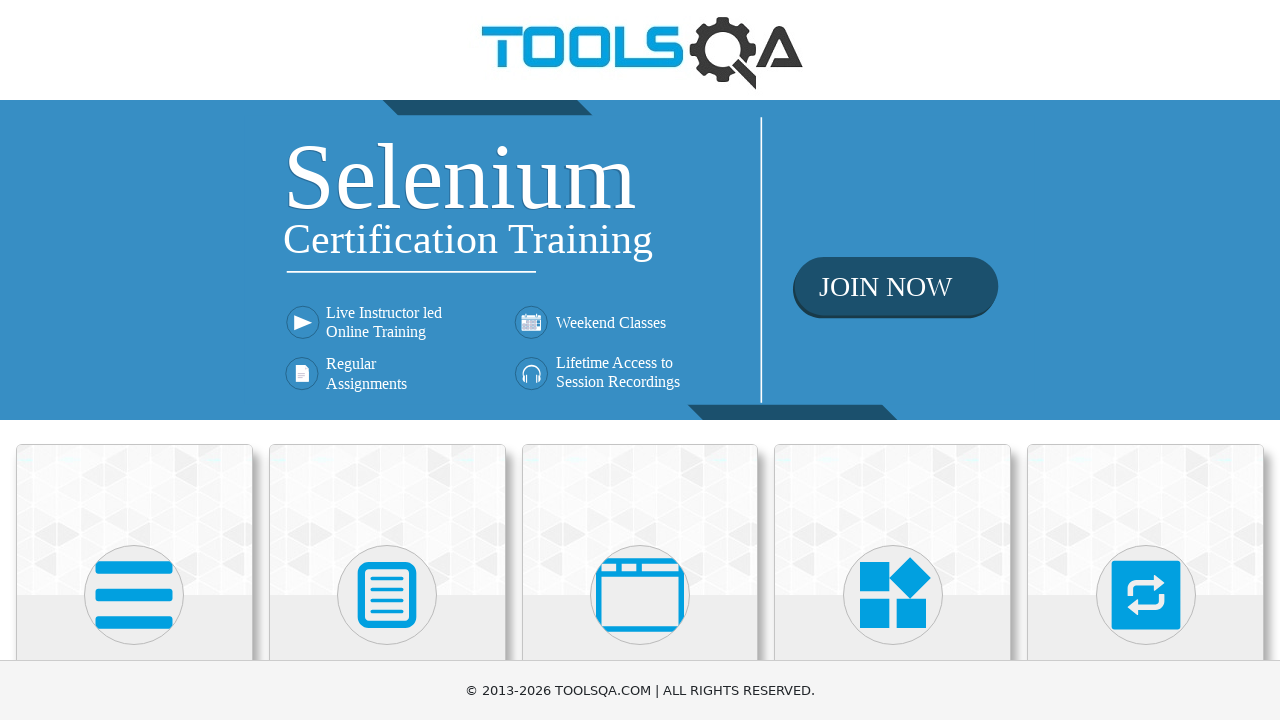

Navigated to DemoQA home page
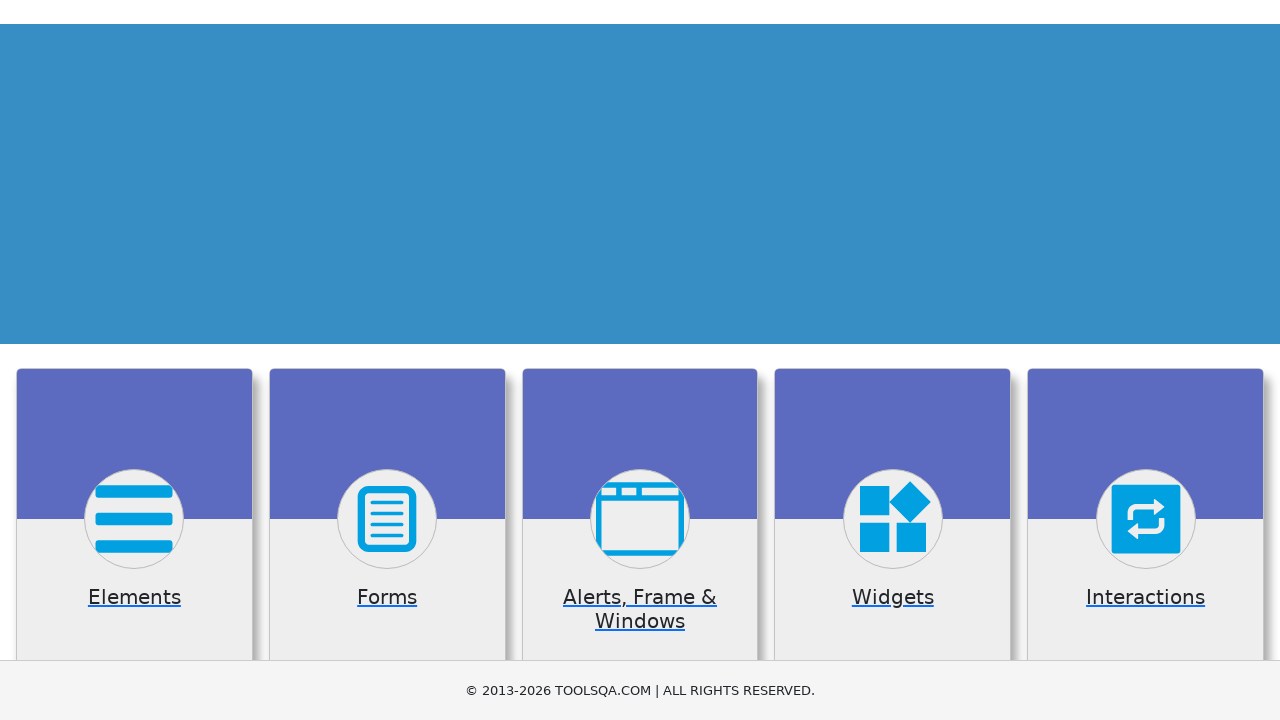

Clicked on the Book Store Application card at (640, 360) on text=Book Store Application >> xpath=ancestor::div[contains(@class, 'card')]
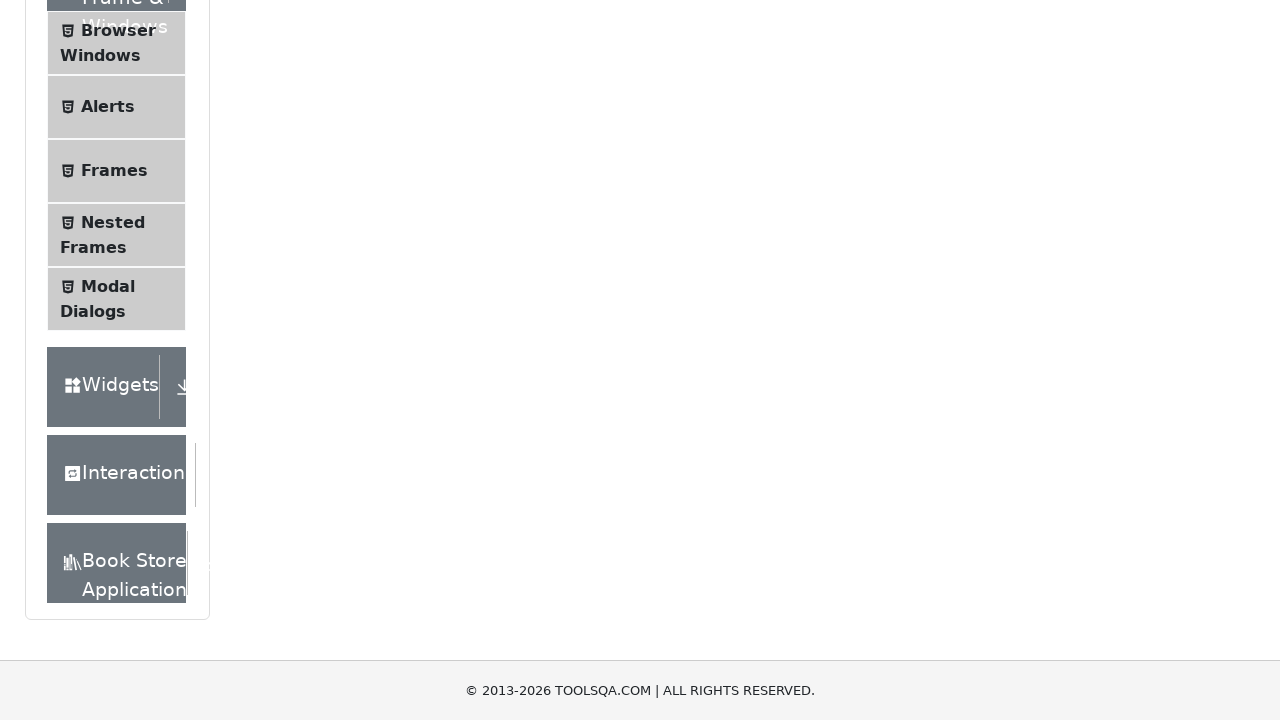

Book Store page header is displayed
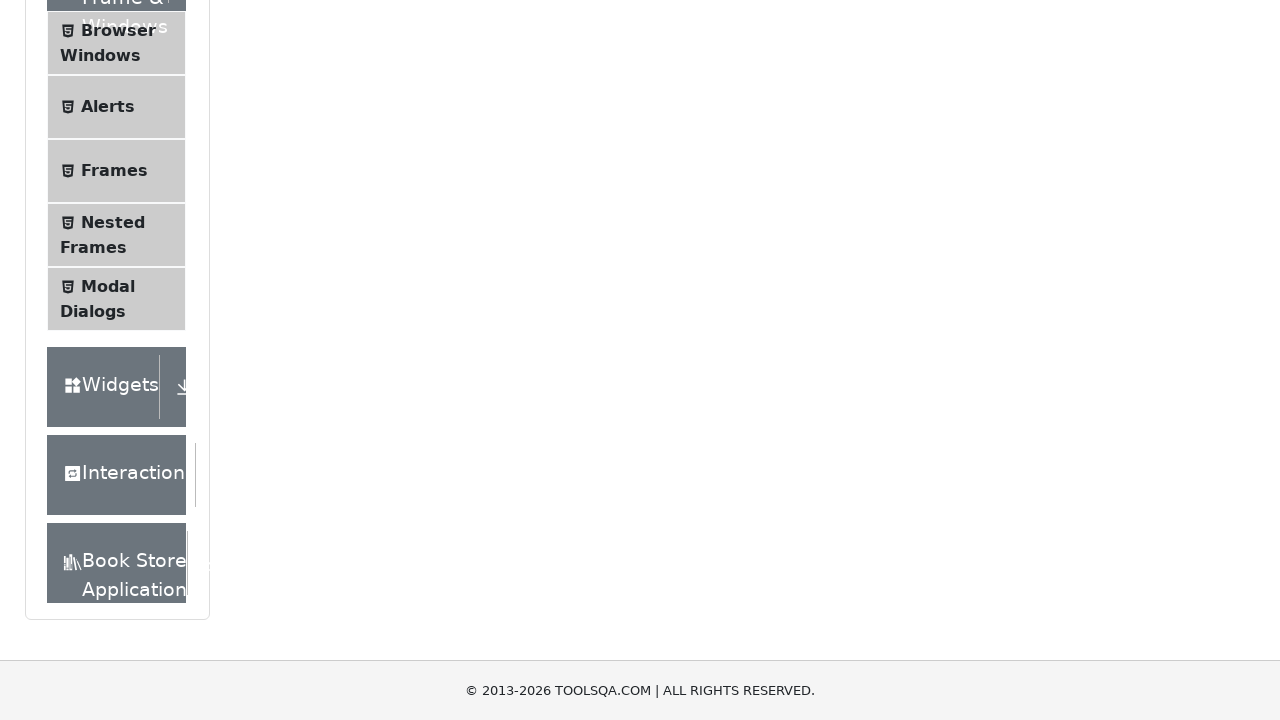

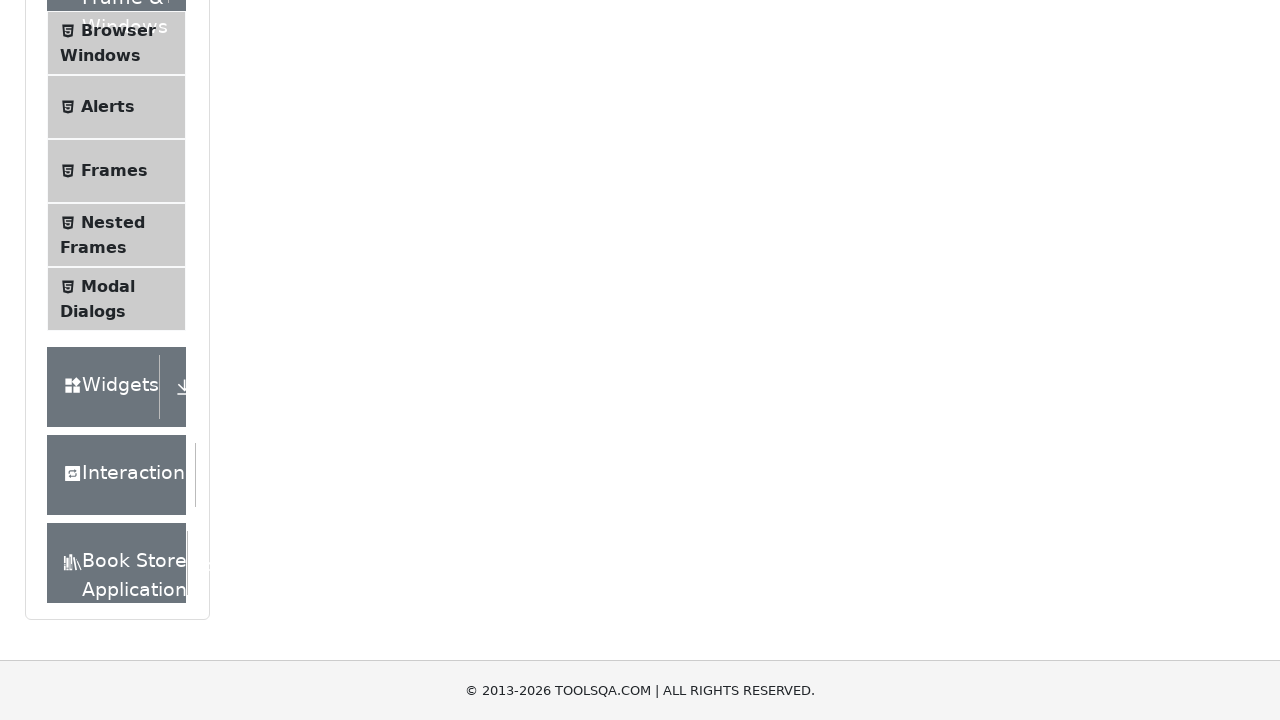